Tests web table interaction on a practice page by selecting checkboxes for specific users (Joe.Root and John.Smith) using XPath navigation through table cells, and verifies user information can be retrieved from the table.

Starting URL: https://selectorshub.com/xpath-practice-page/

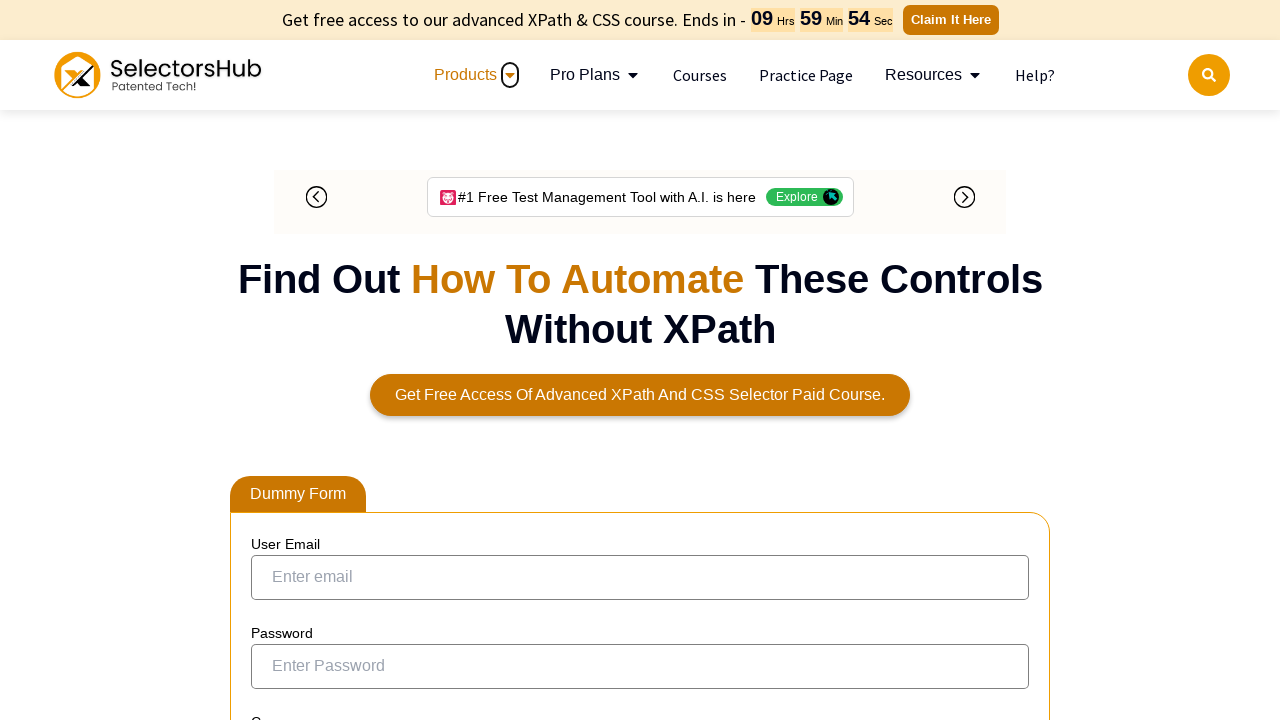

Waited for Joe.Root link to appear in web table
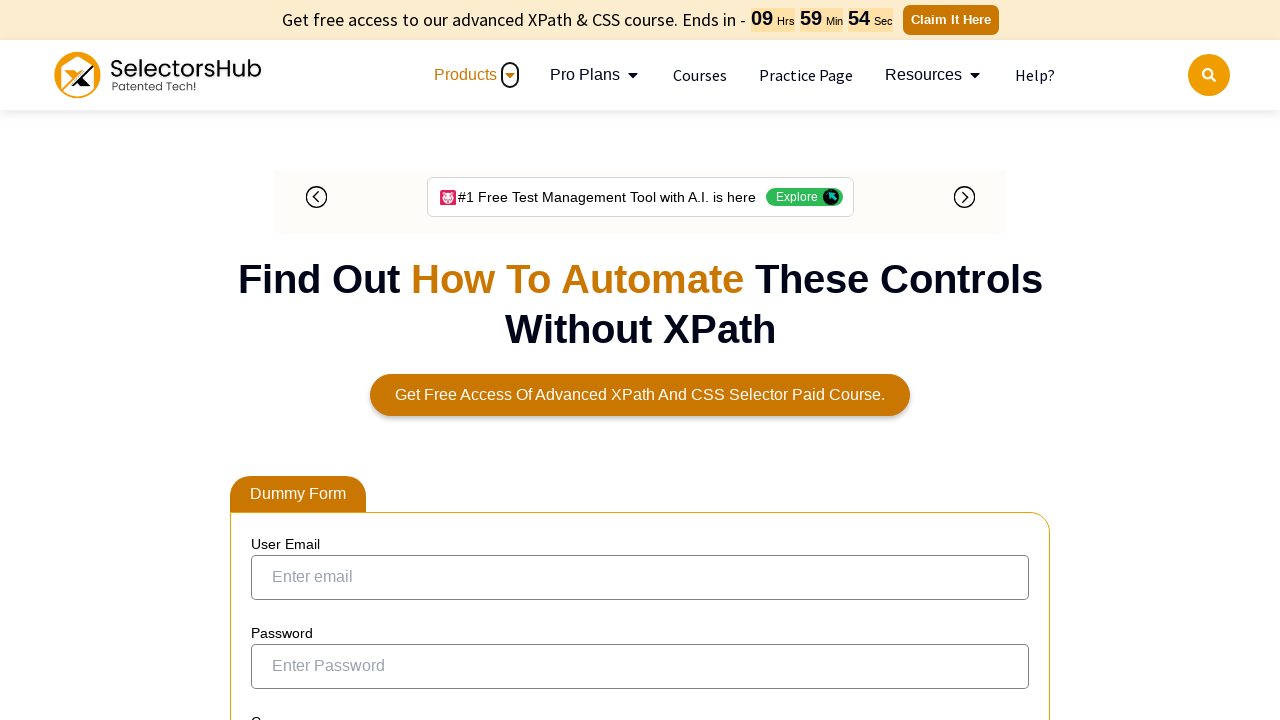

Selected checkbox for Joe.Root by navigating through table structure at (274, 353) on xpath=//a[text()='Joe.Root']/parent::td/preceding-sibling::td/input[@type='check
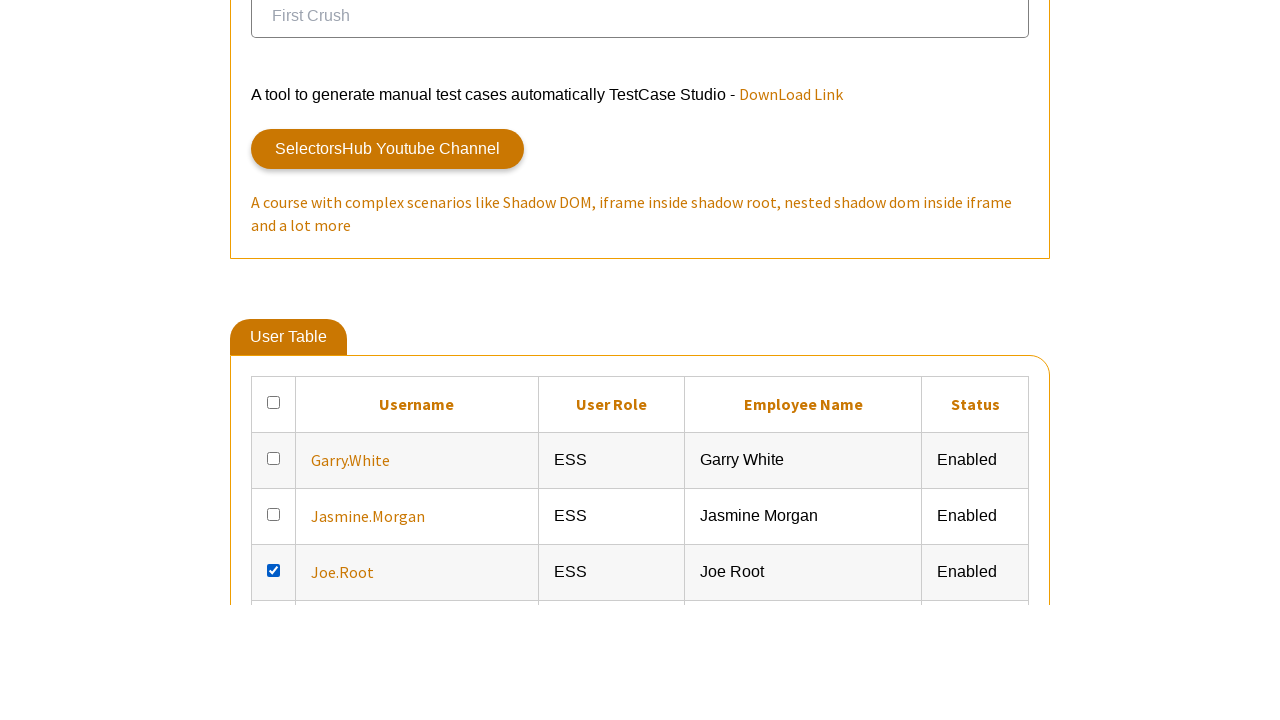

Selected checkbox for John.Smith by navigating through table structure at (274, 360) on xpath=//a[text()='John.Smith']/parent::td/preceding-sibling::td/input[@type='che
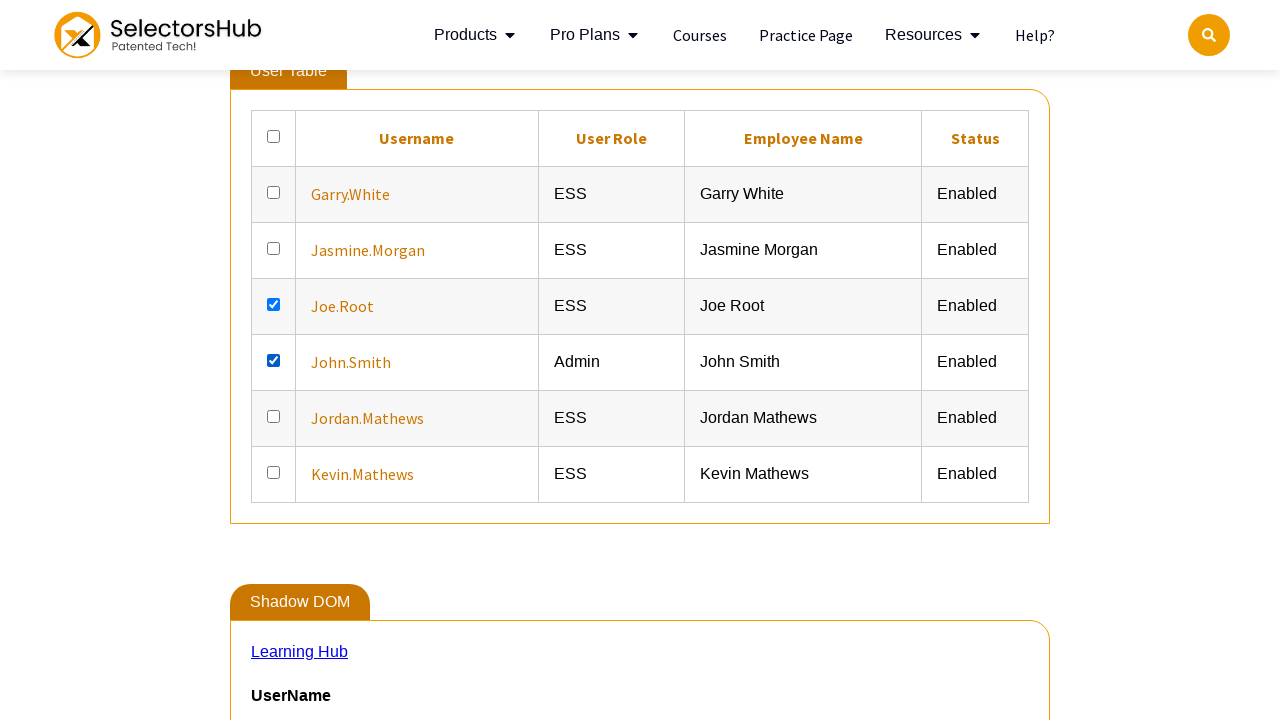

Verified user info cells exist for Joe.Root
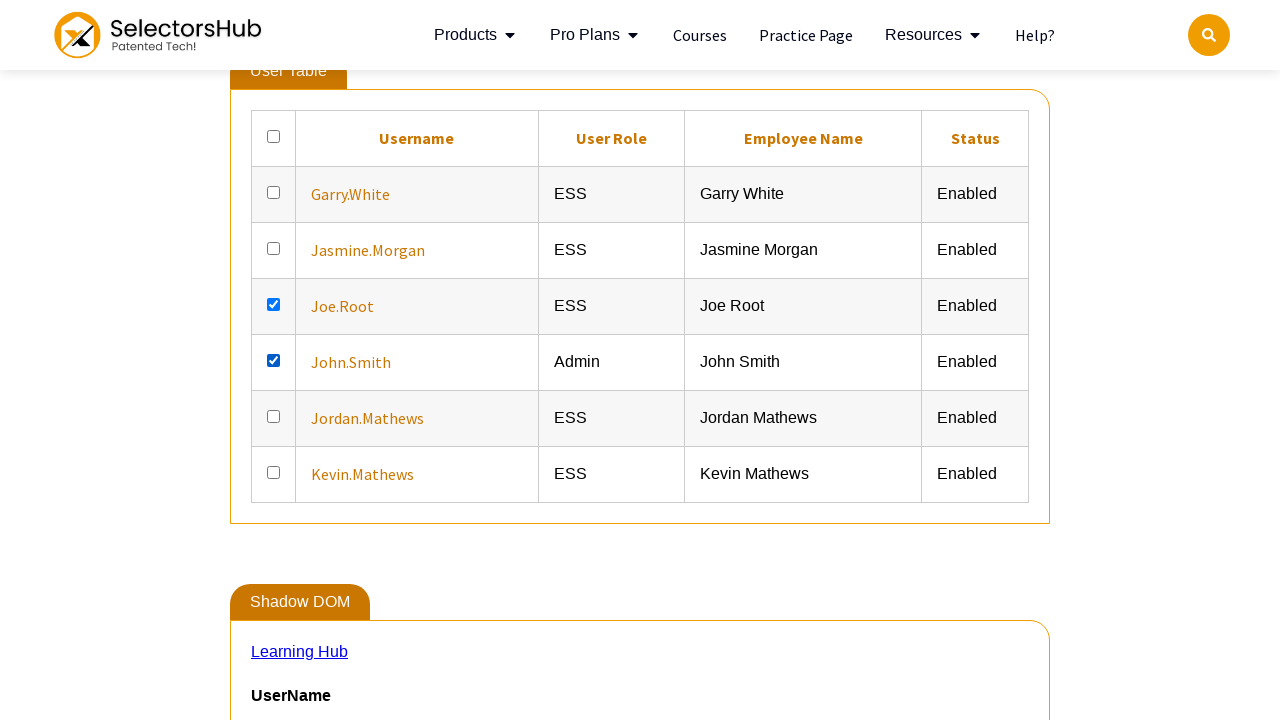

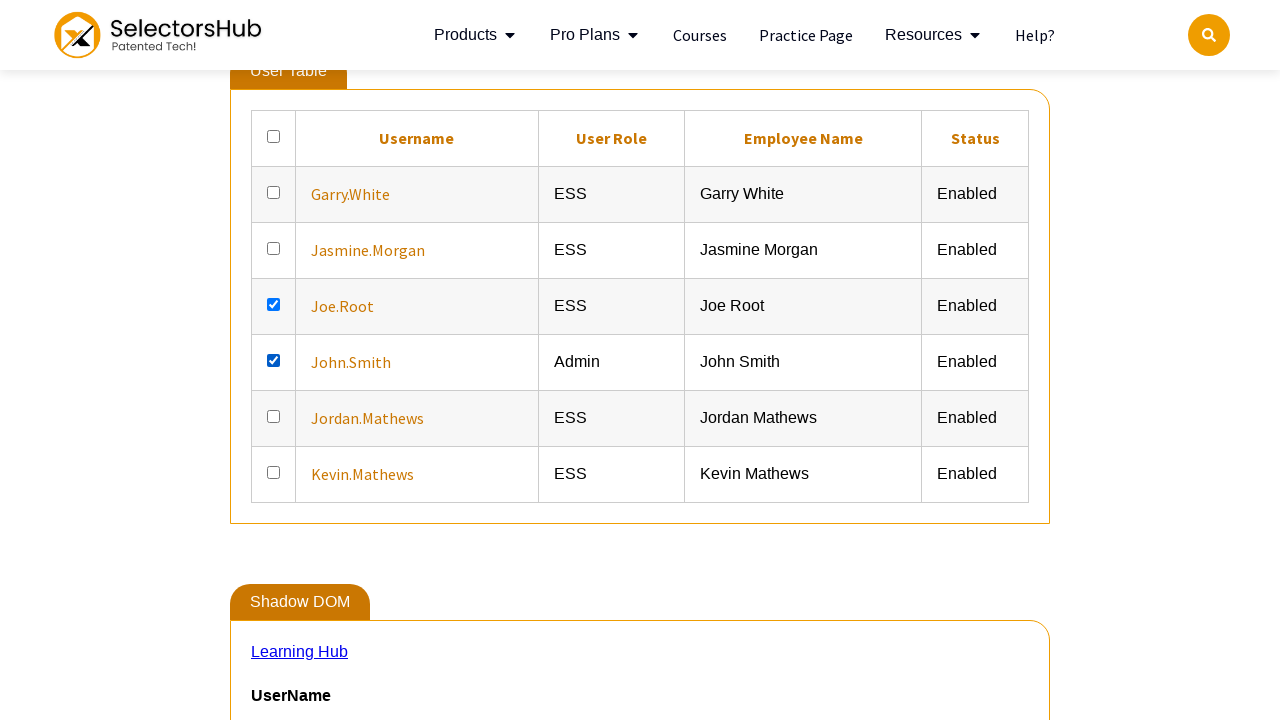